Tests dropdown/select element functionality by selecting options using different methods (by index, by value, by visible text) and verifying the selections on a practice automation page.

Starting URL: https://rahulshettyacademy.com/AutomationPractice/

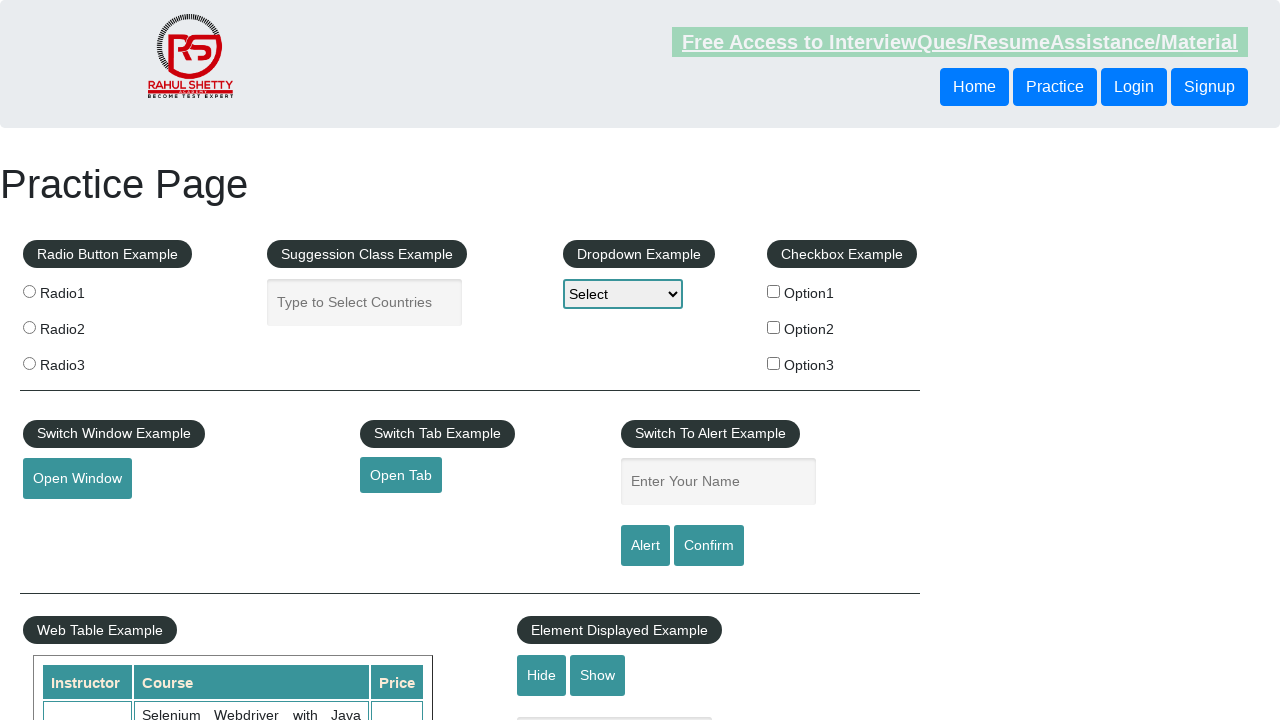

Located dropdown element with id 'dropdown-class-example'
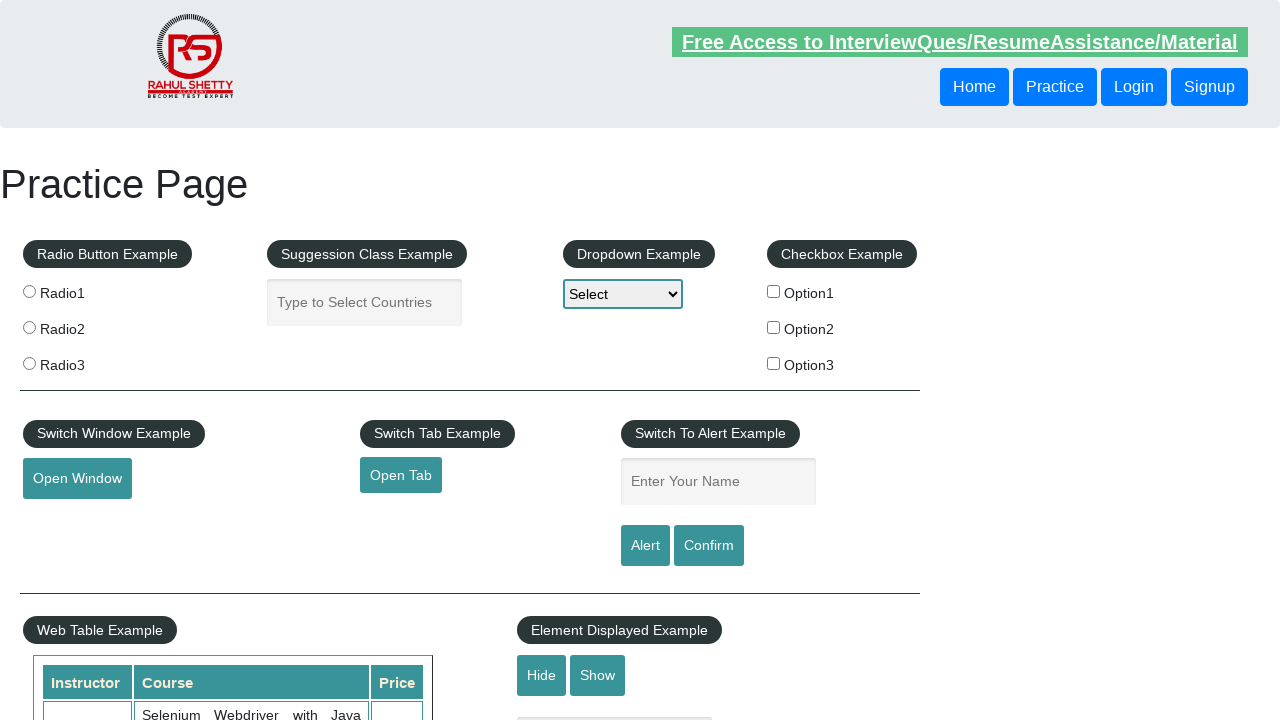

Clicked on dropdown to open it at (623, 294) on #dropdown-class-example
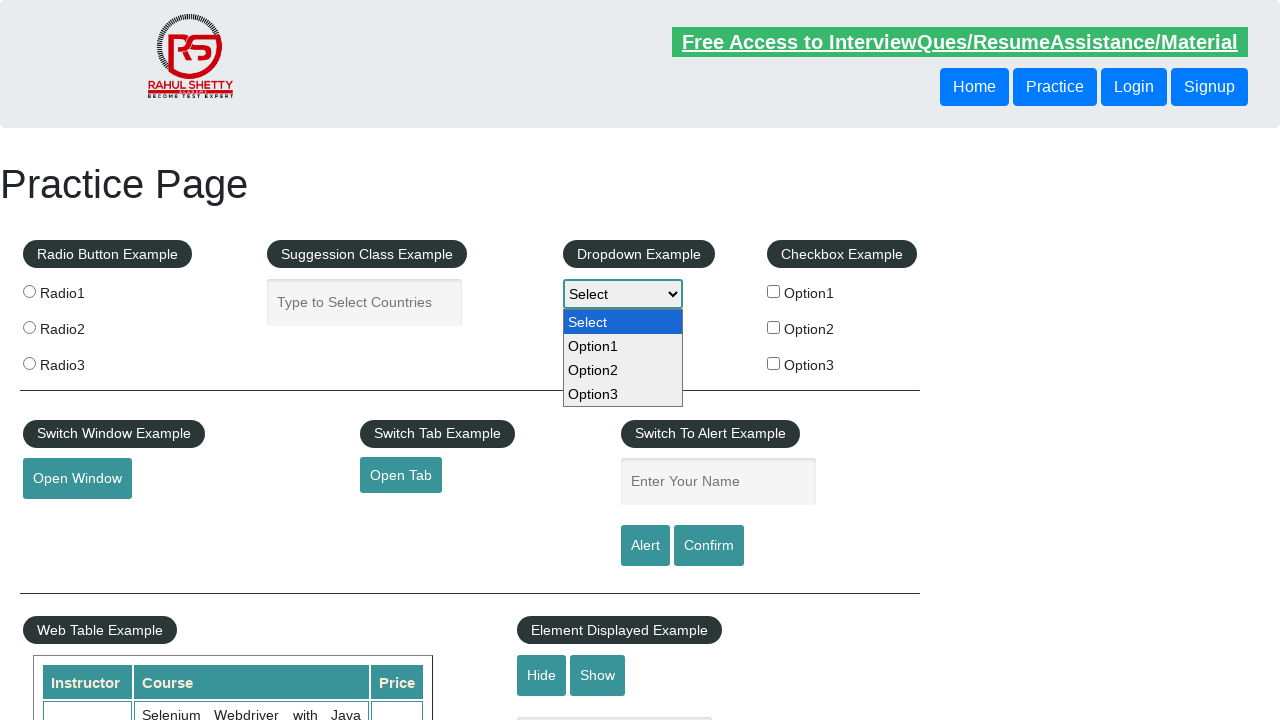

Waited 500ms for dropdown to open
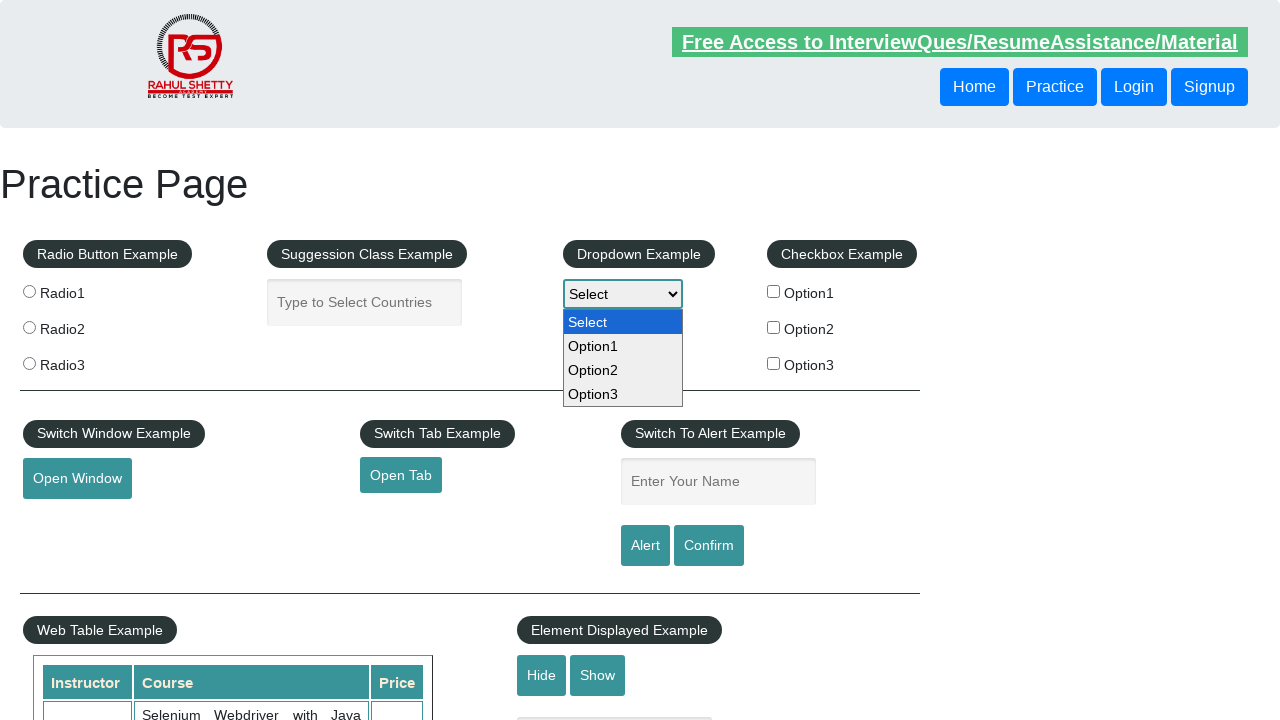

Selected Option2 by index (index 2) on #dropdown-class-example
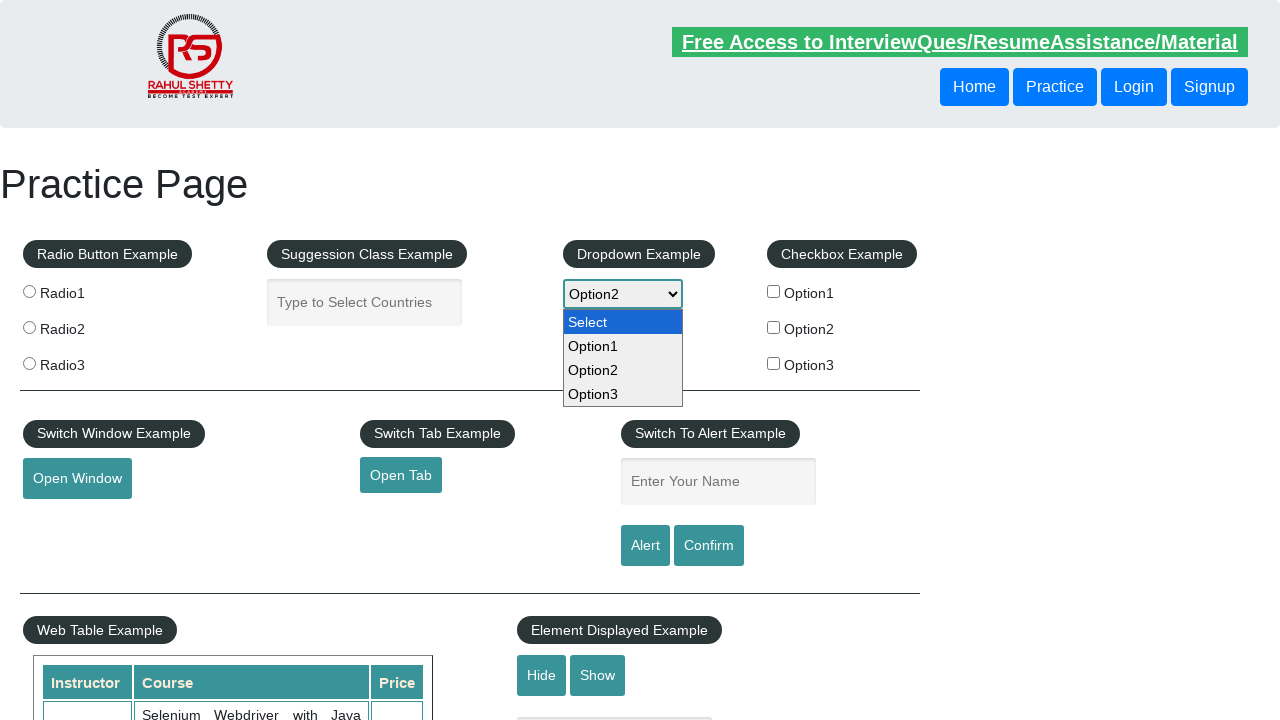

Waited 500ms after selecting by index
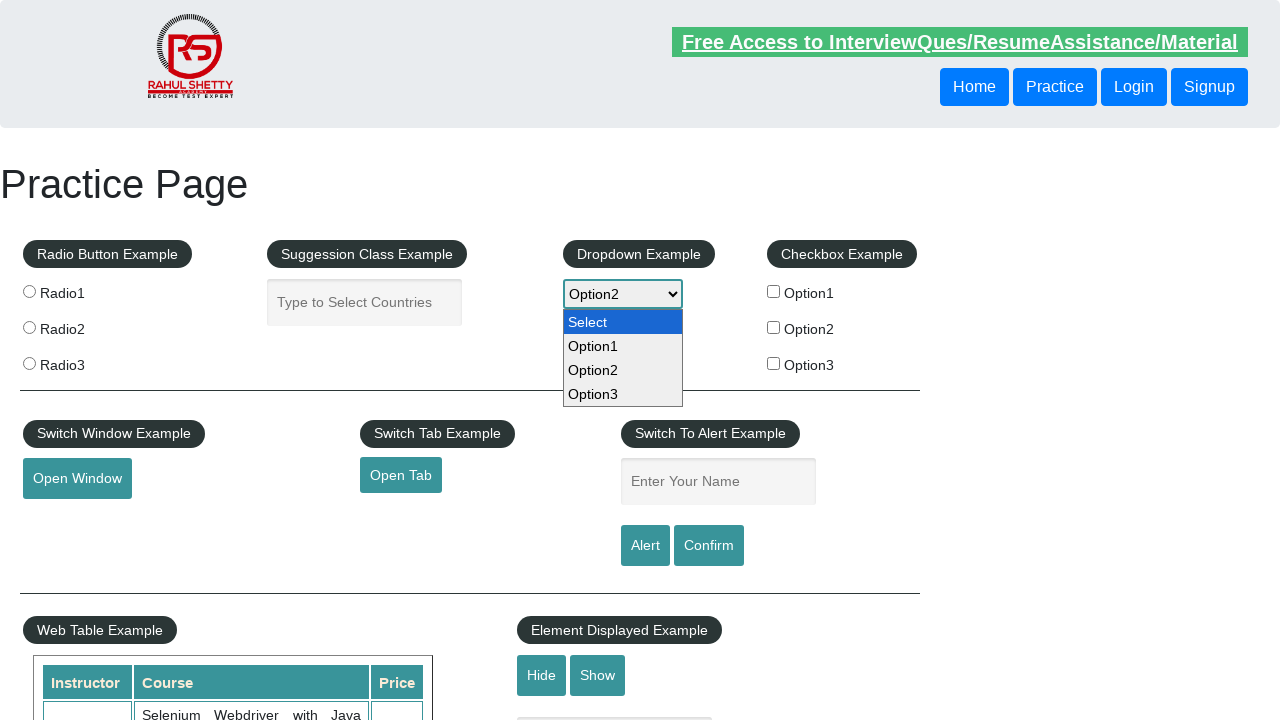

Selected option by value 'option3' on #dropdown-class-example
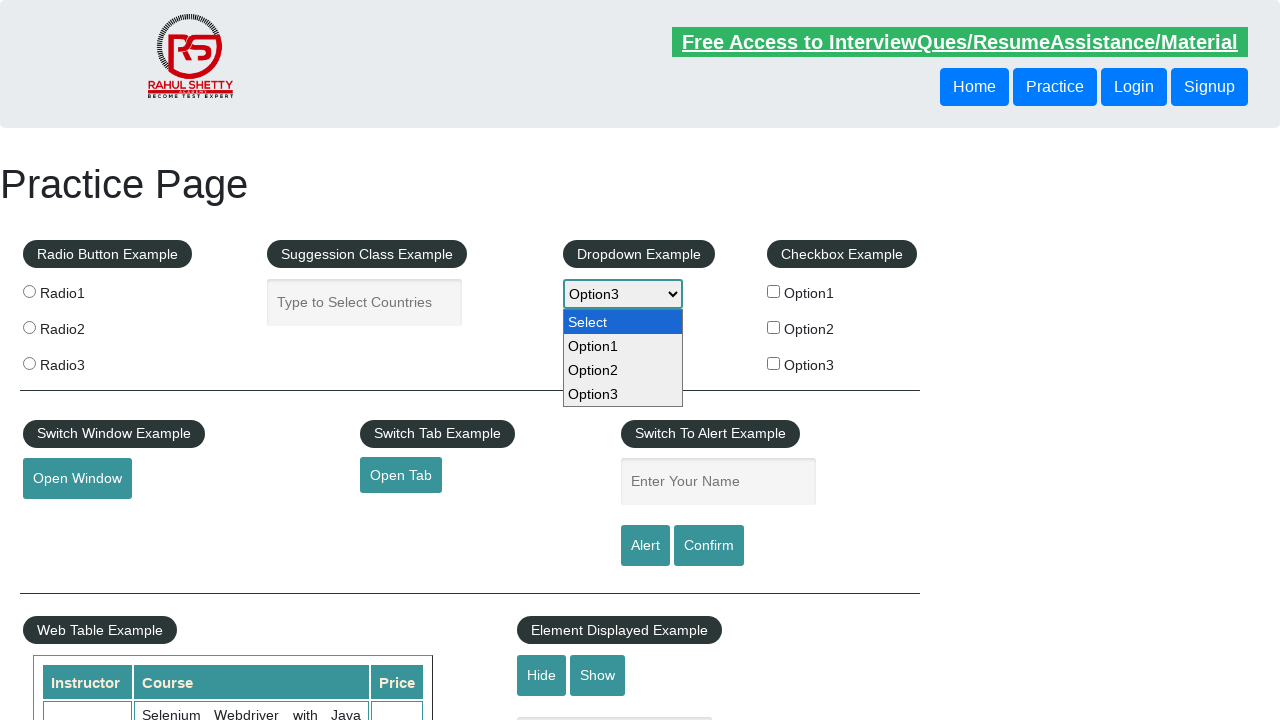

Waited 500ms after selecting by value
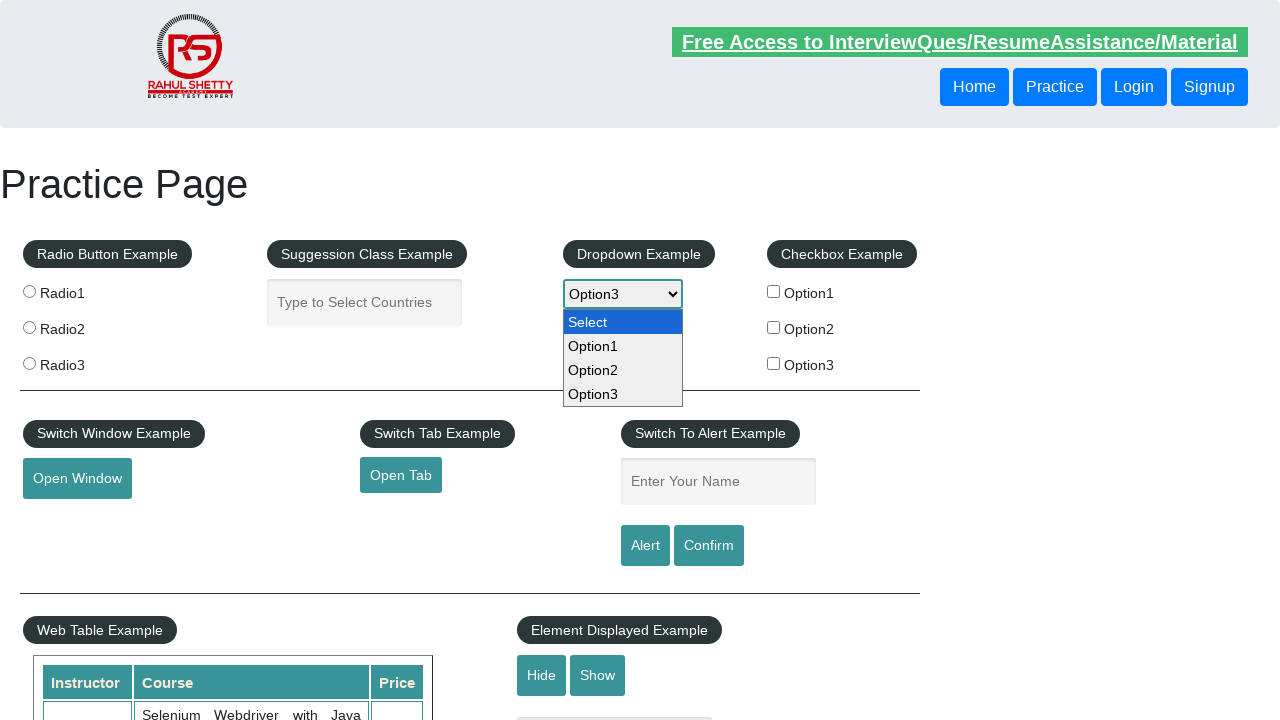

Selected Option1 by visible text label on #dropdown-class-example
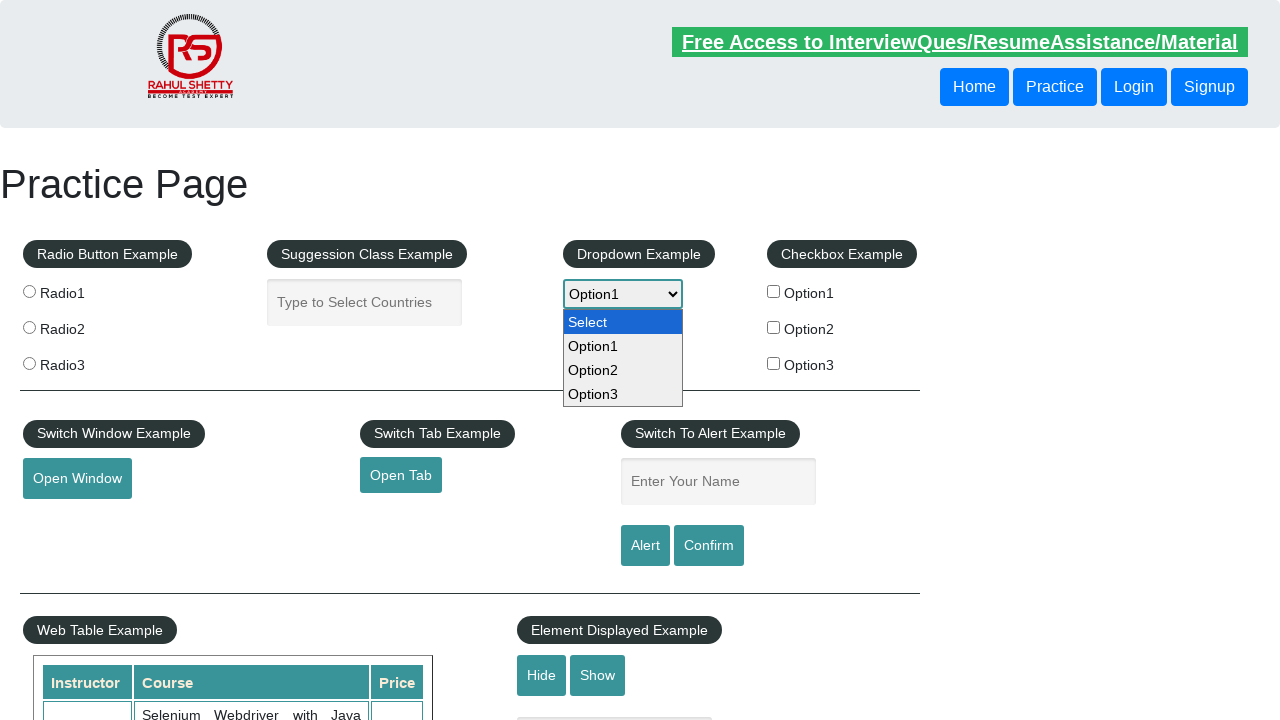

Waited 500ms after selecting by label
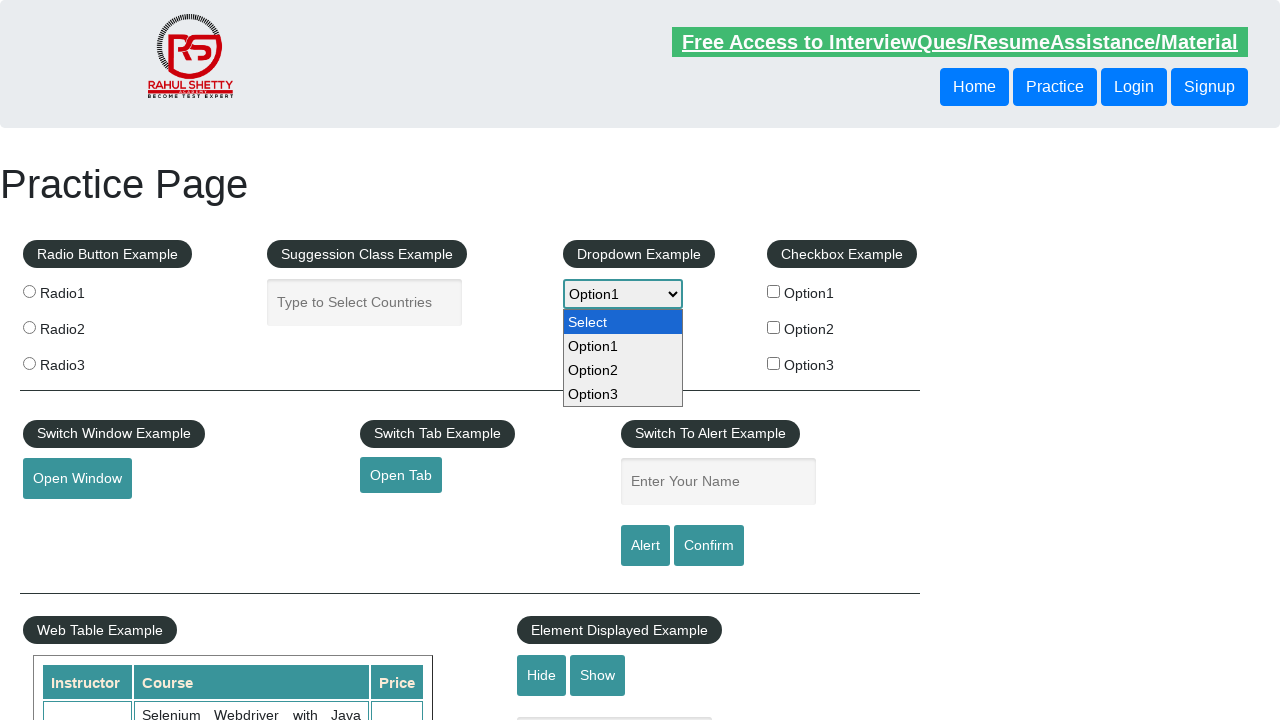

Selected Option2 again by index (index 2) on #dropdown-class-example
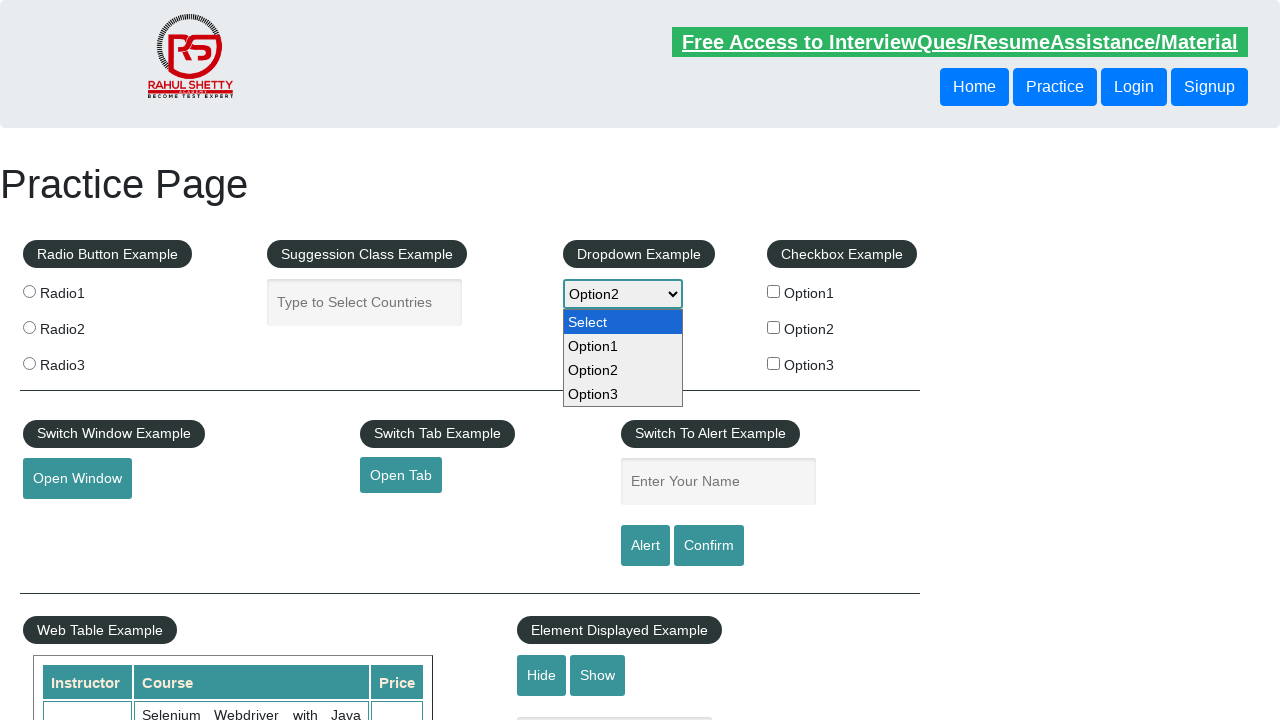

Waited 500ms after re-selecting by index
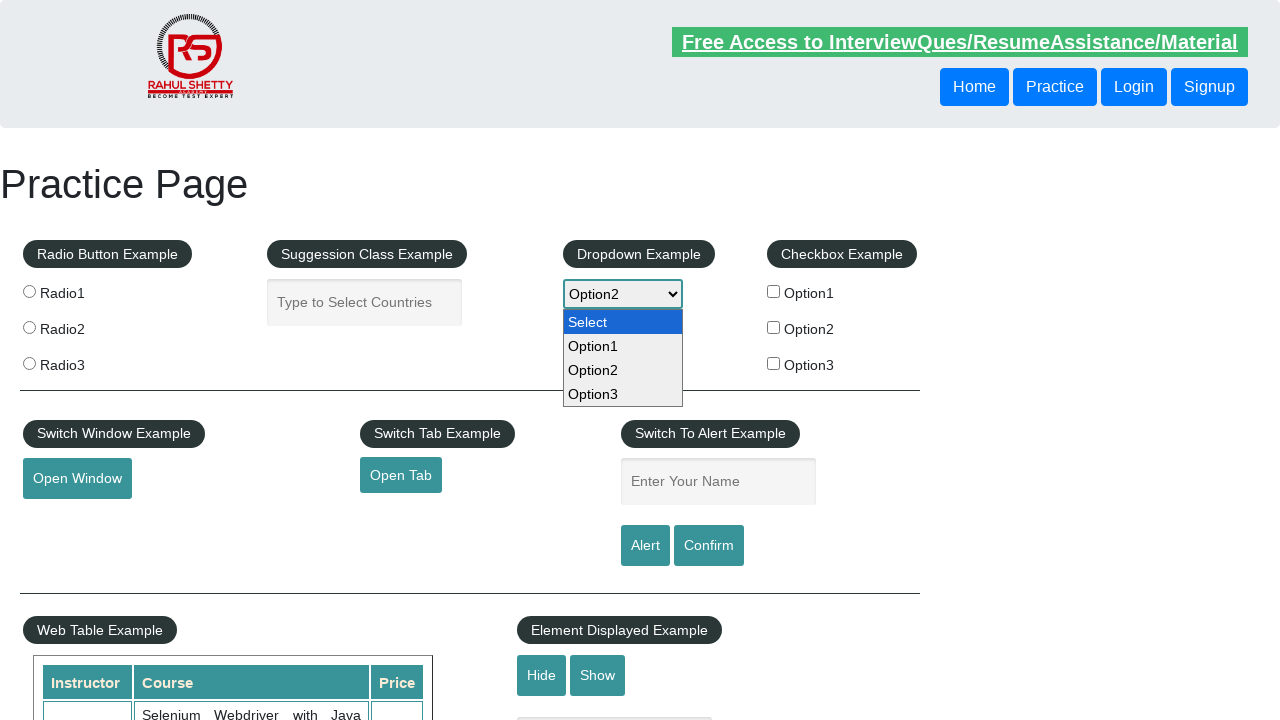

Deselected by selecting default empty option (index 0) on #dropdown-class-example
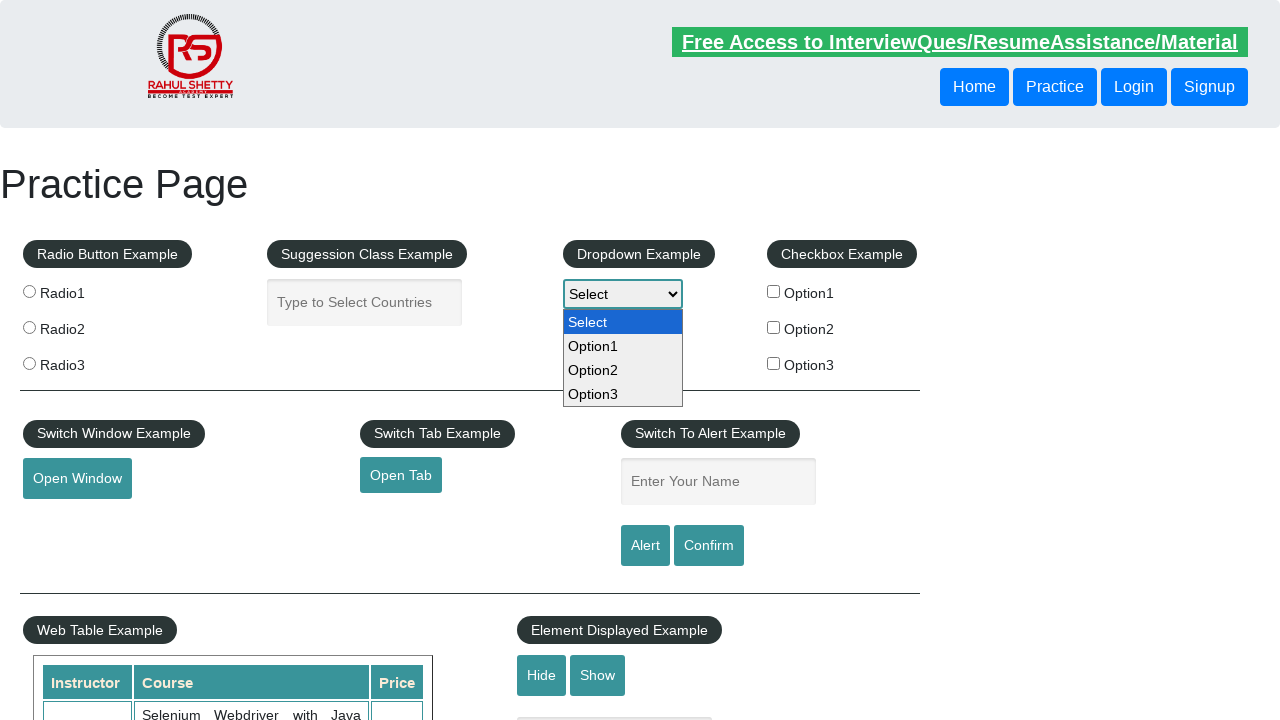

Waited 500ms after deselecting
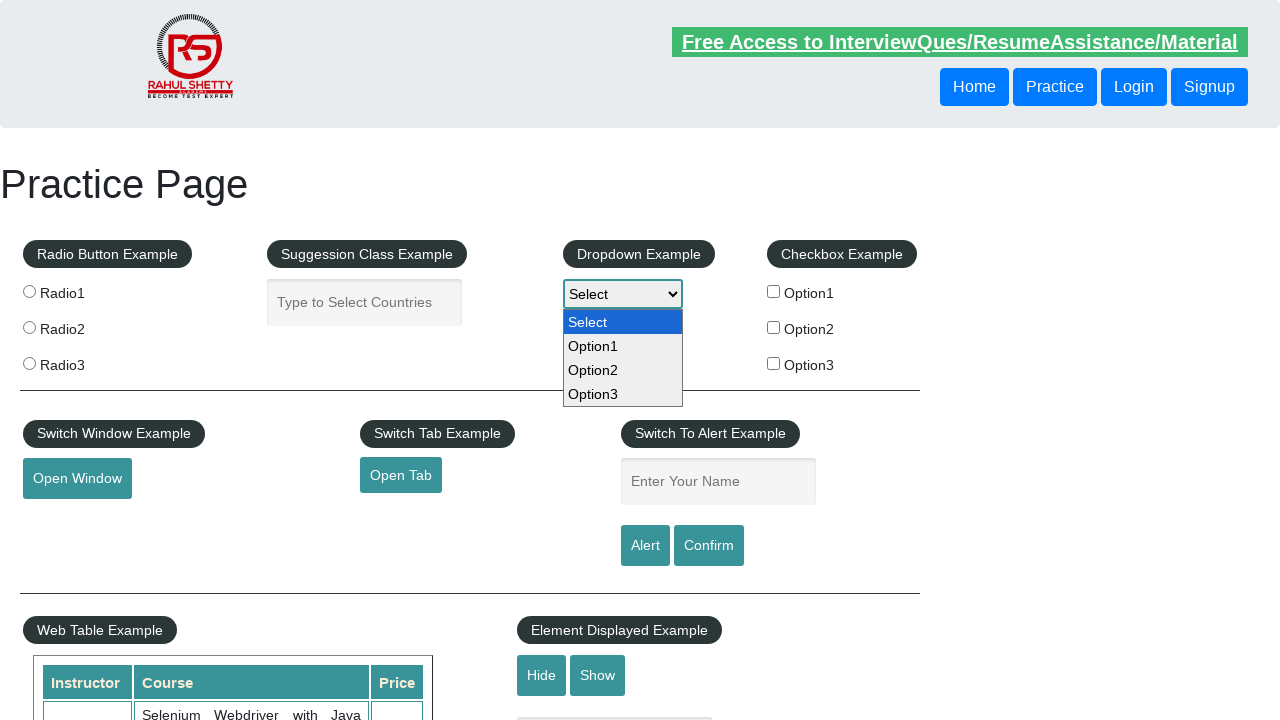

Selected Option3 by index (index 3) on #dropdown-class-example
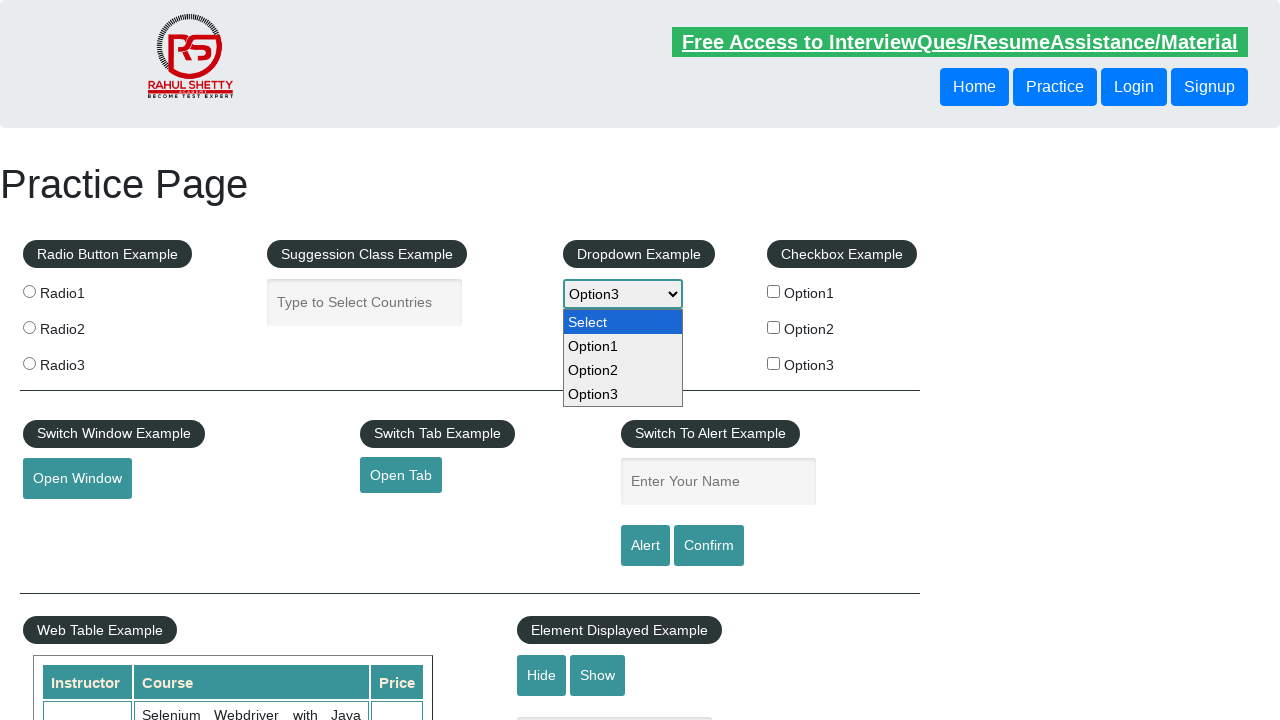

Waited 500ms after selecting Option3
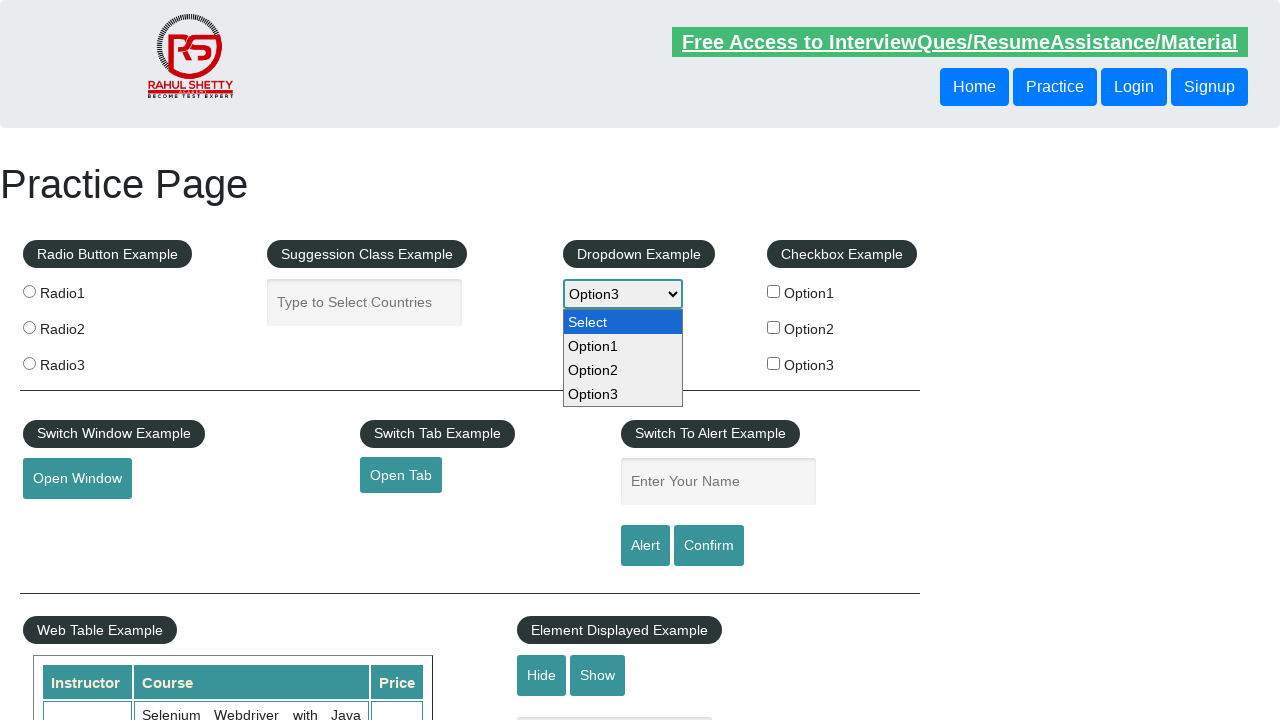

Deselected again by selecting default option (index 0) on #dropdown-class-example
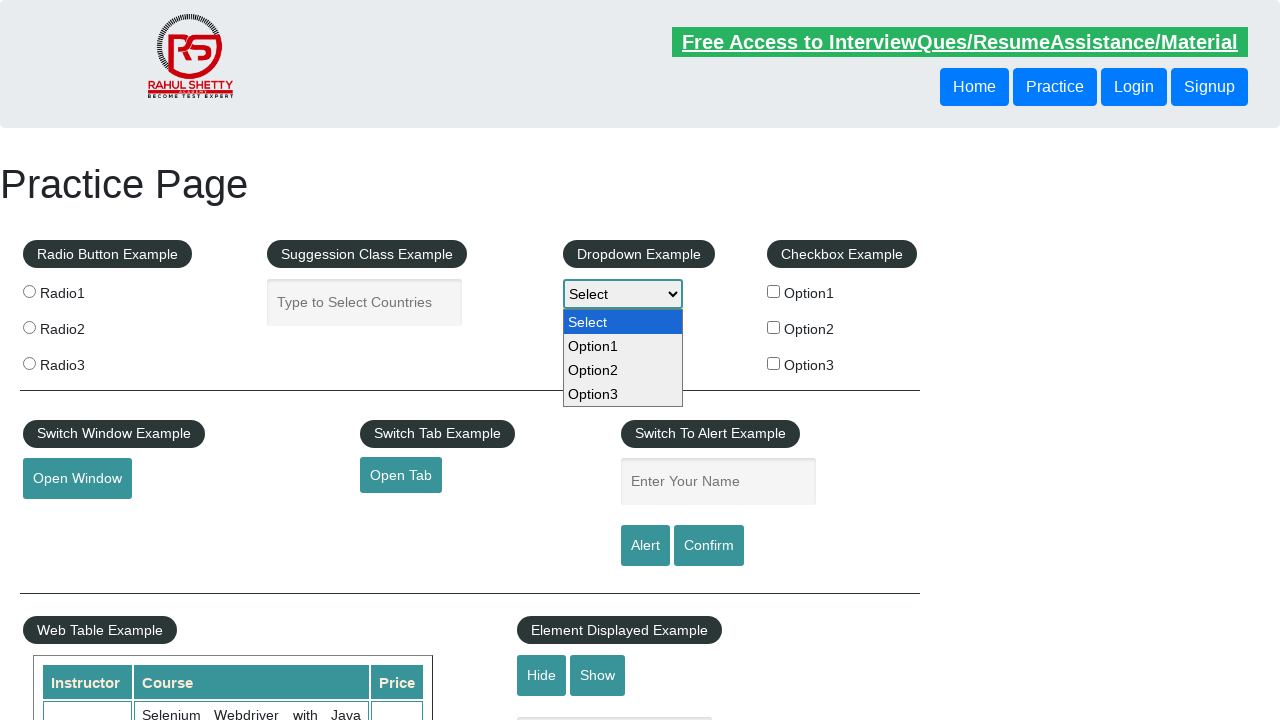

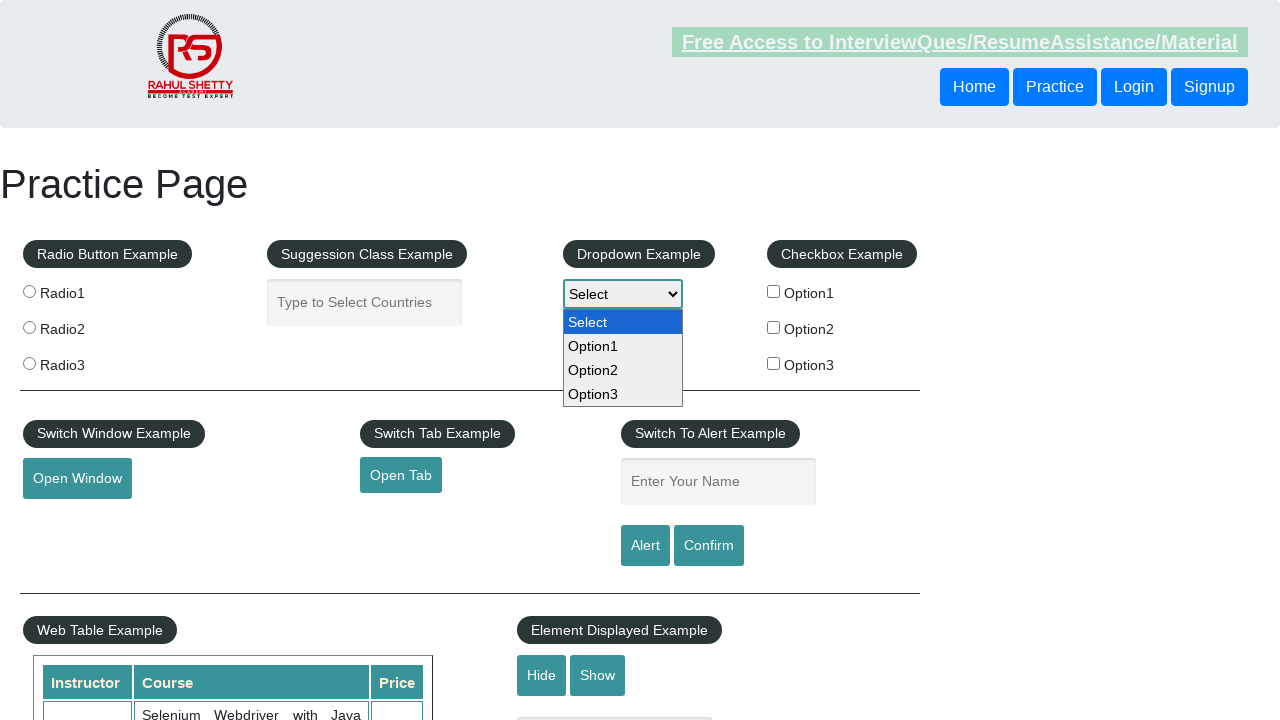